Tests un-marking items as complete by unchecking their checkboxes

Starting URL: https://demo.playwright.dev/todomvc

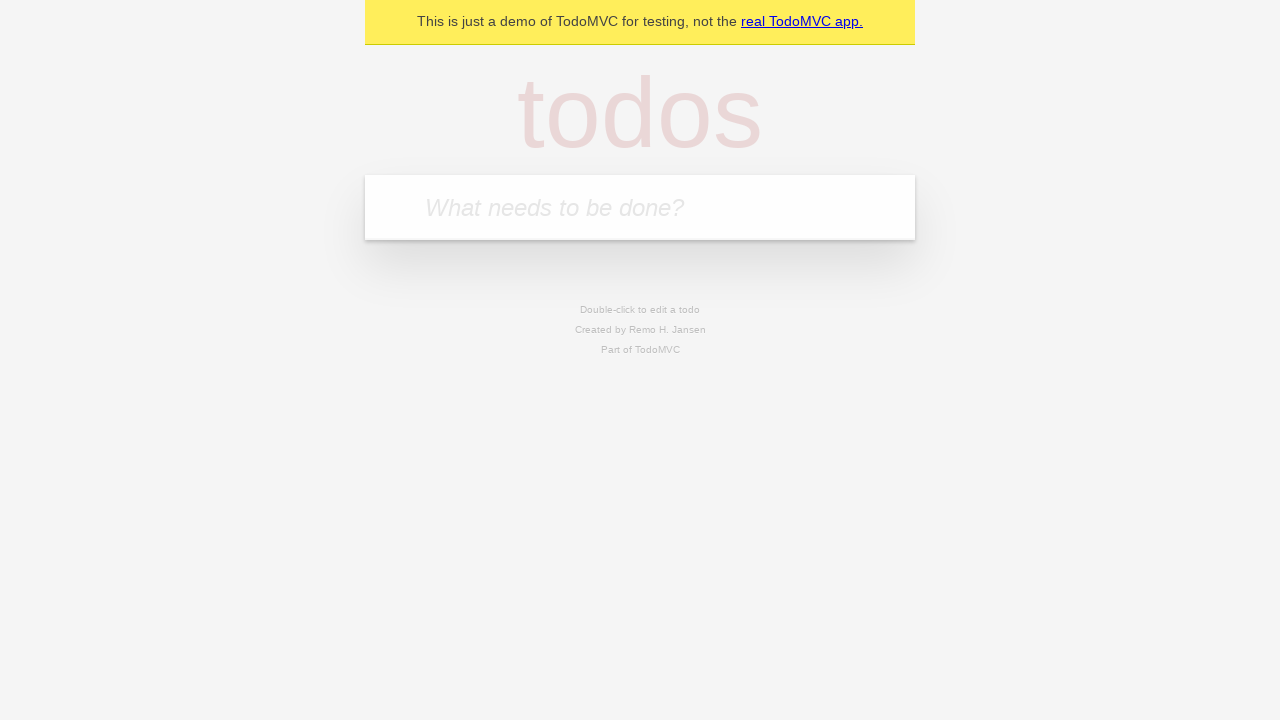

Filled todo input with 'buy some cheese' on internal:attr=[placeholder="What needs to be done?"i]
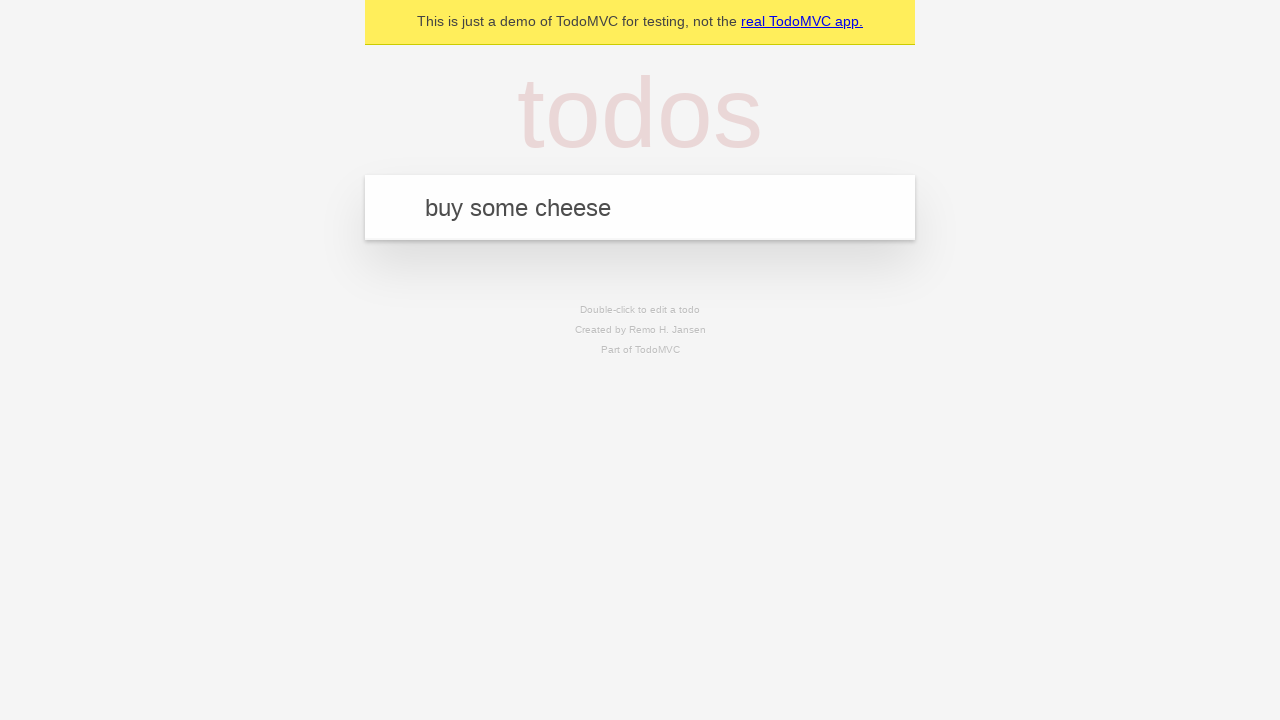

Pressed Enter to create first todo on internal:attr=[placeholder="What needs to be done?"i]
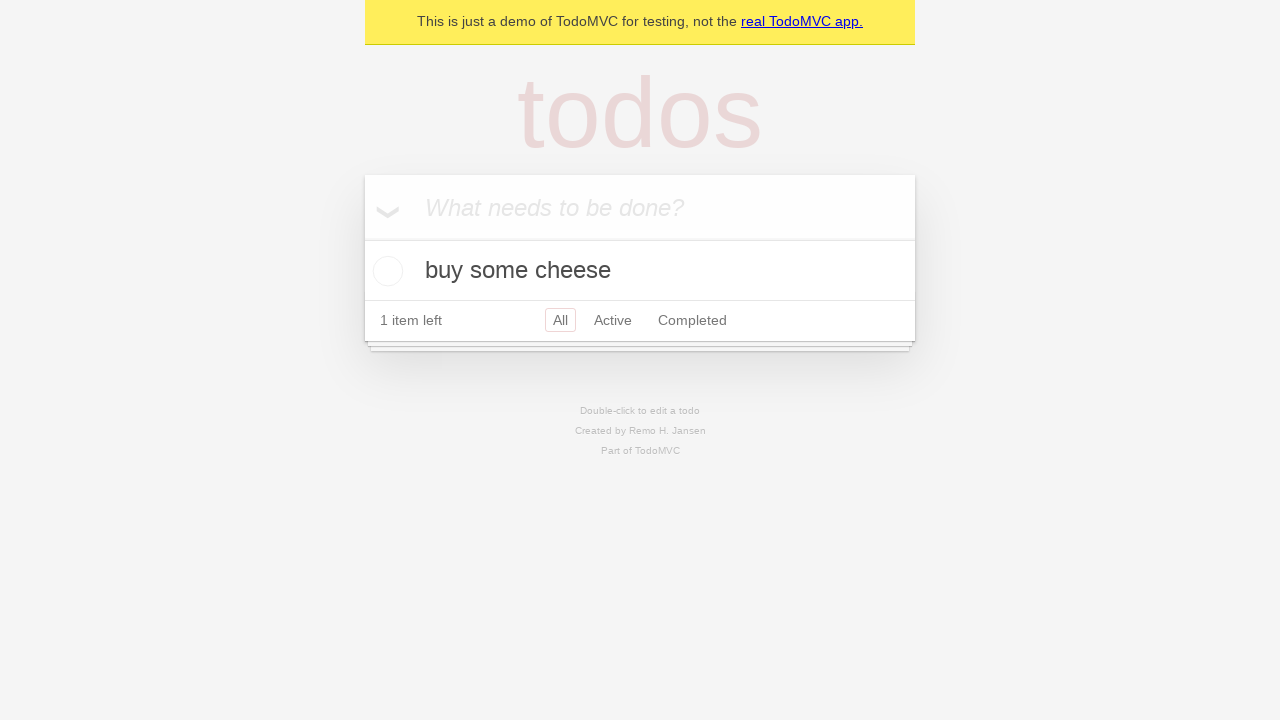

Filled todo input with 'feed the cat' on internal:attr=[placeholder="What needs to be done?"i]
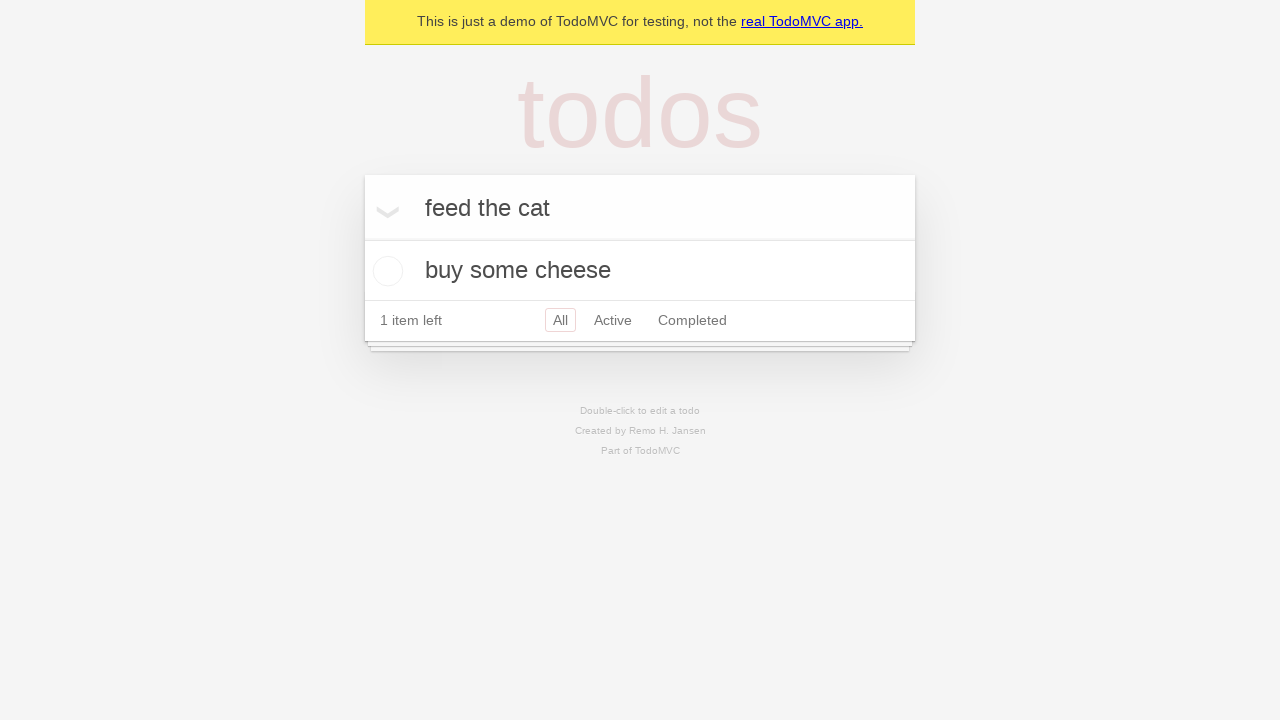

Pressed Enter to create second todo on internal:attr=[placeholder="What needs to be done?"i]
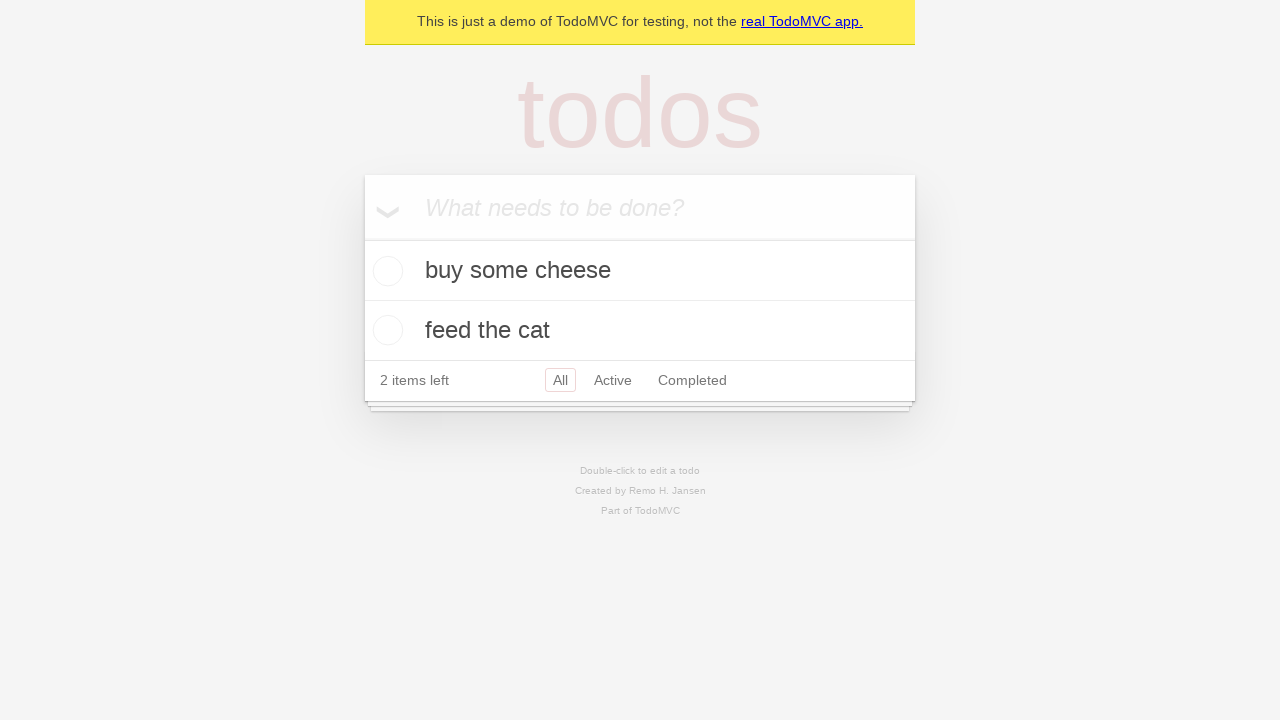

Waited for both todos to be displayed
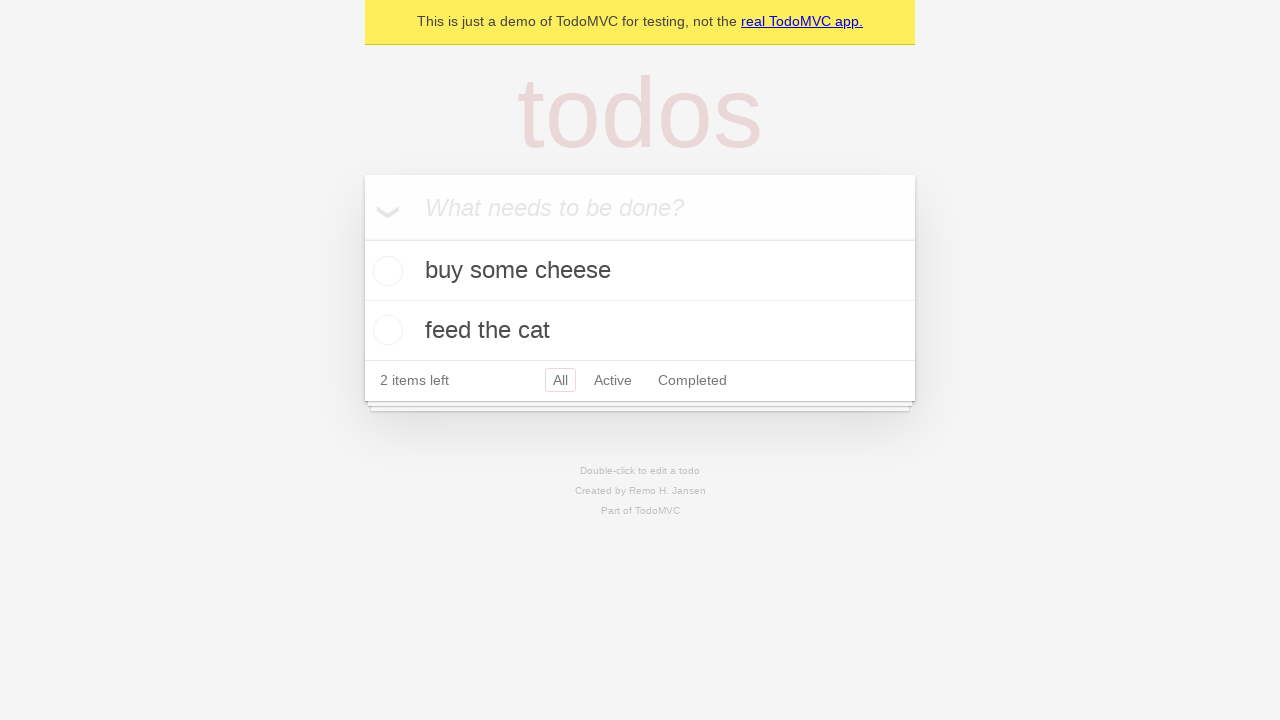

Located first todo item
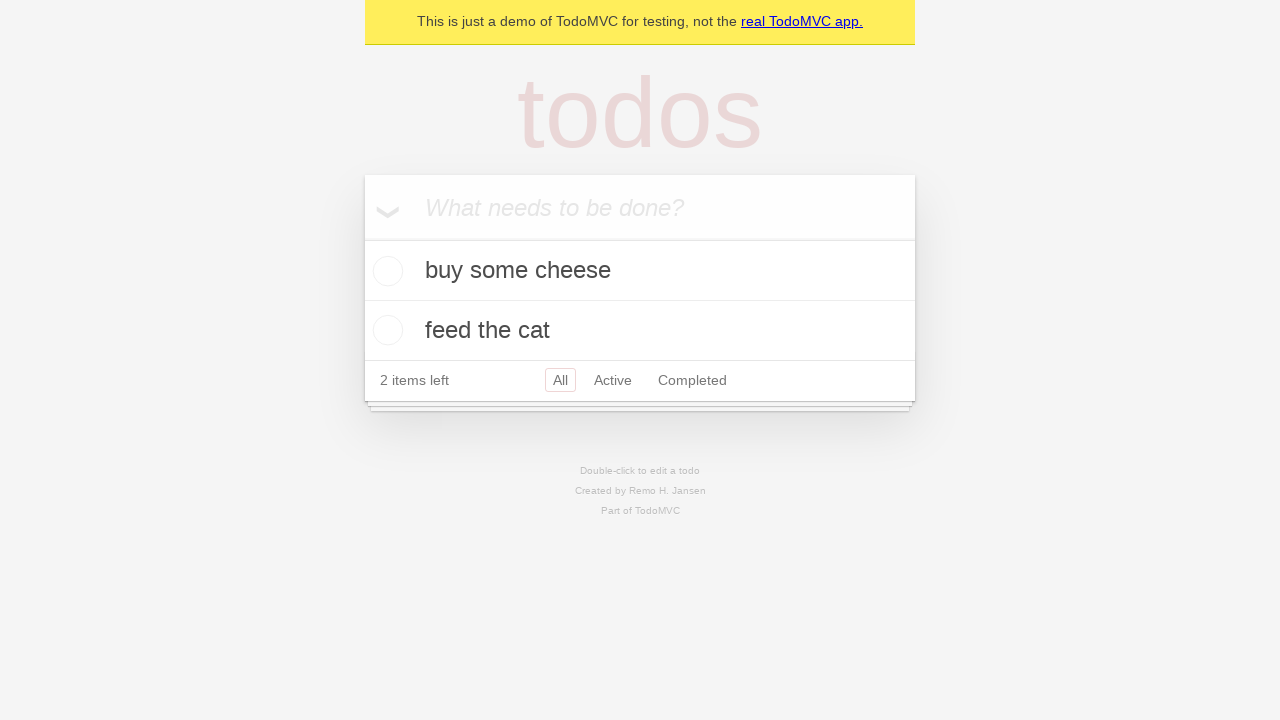

Located checkbox for first todo
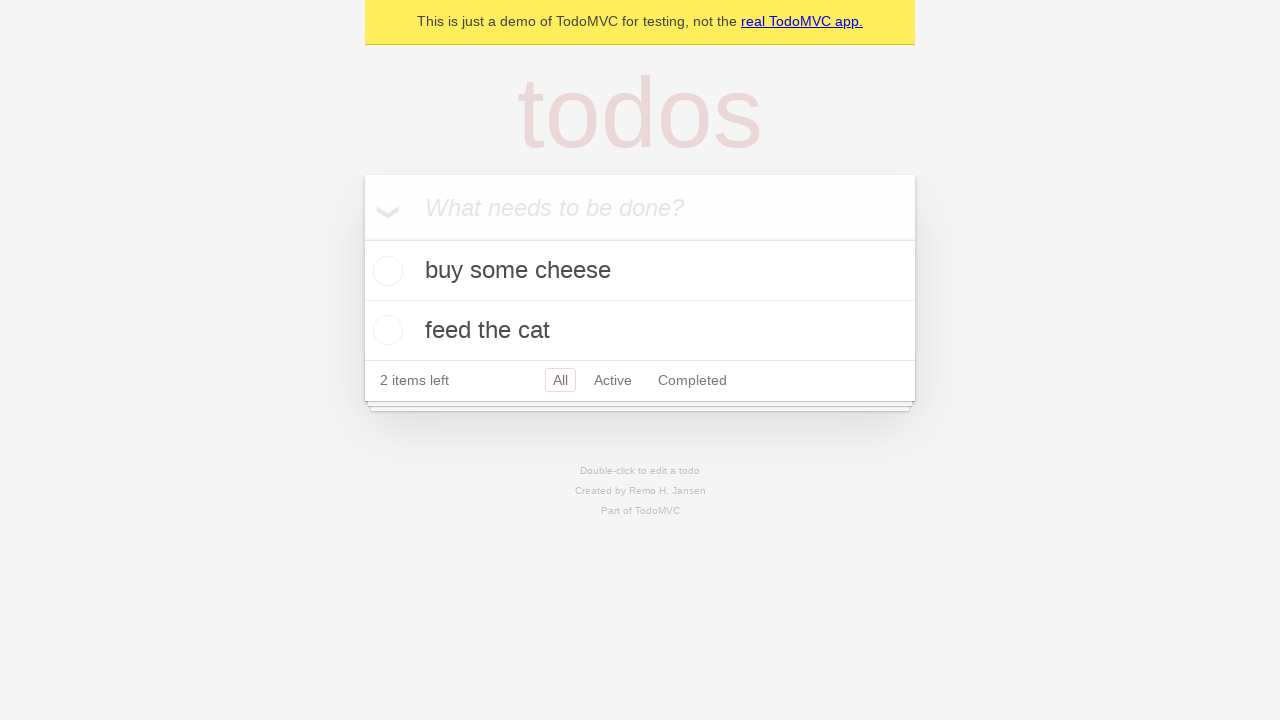

Checked the first todo checkbox to mark as complete at (385, 271) on internal:testid=[data-testid="todo-item"s] >> nth=0 >> internal:role=checkbox
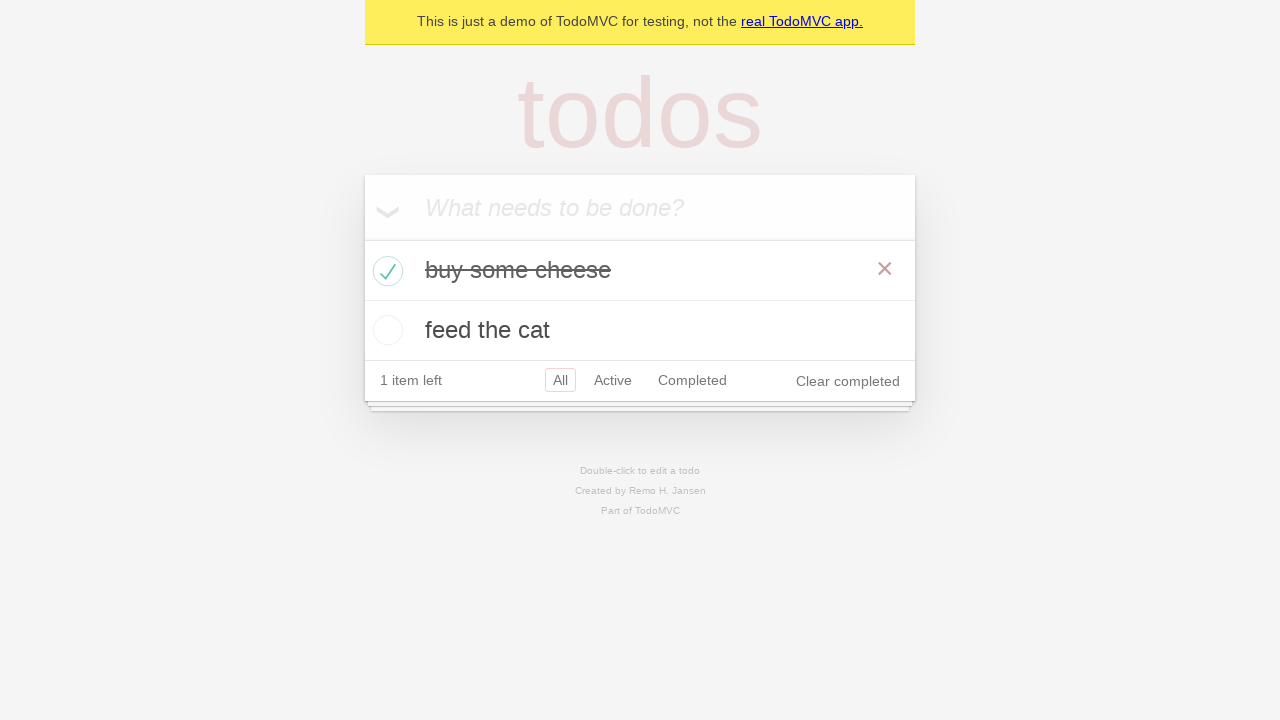

Unchecked the first todo checkbox to un-mark as complete at (385, 271) on internal:testid=[data-testid="todo-item"s] >> nth=0 >> internal:role=checkbox
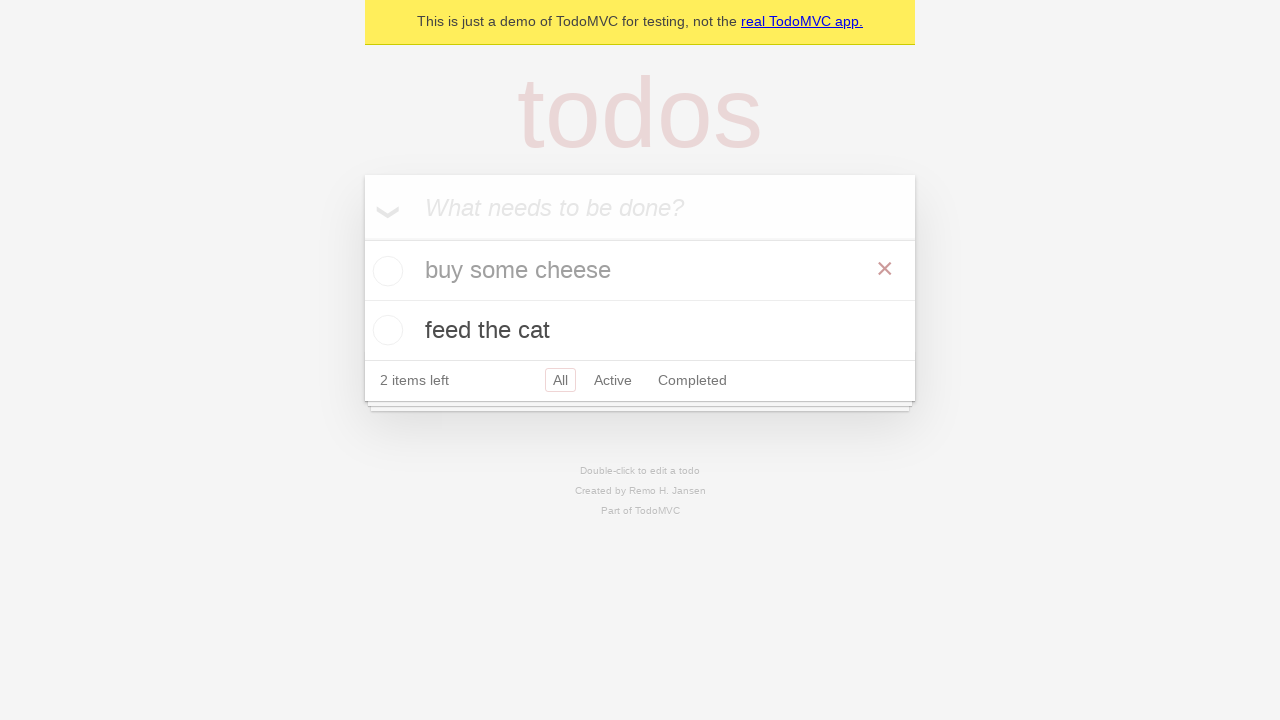

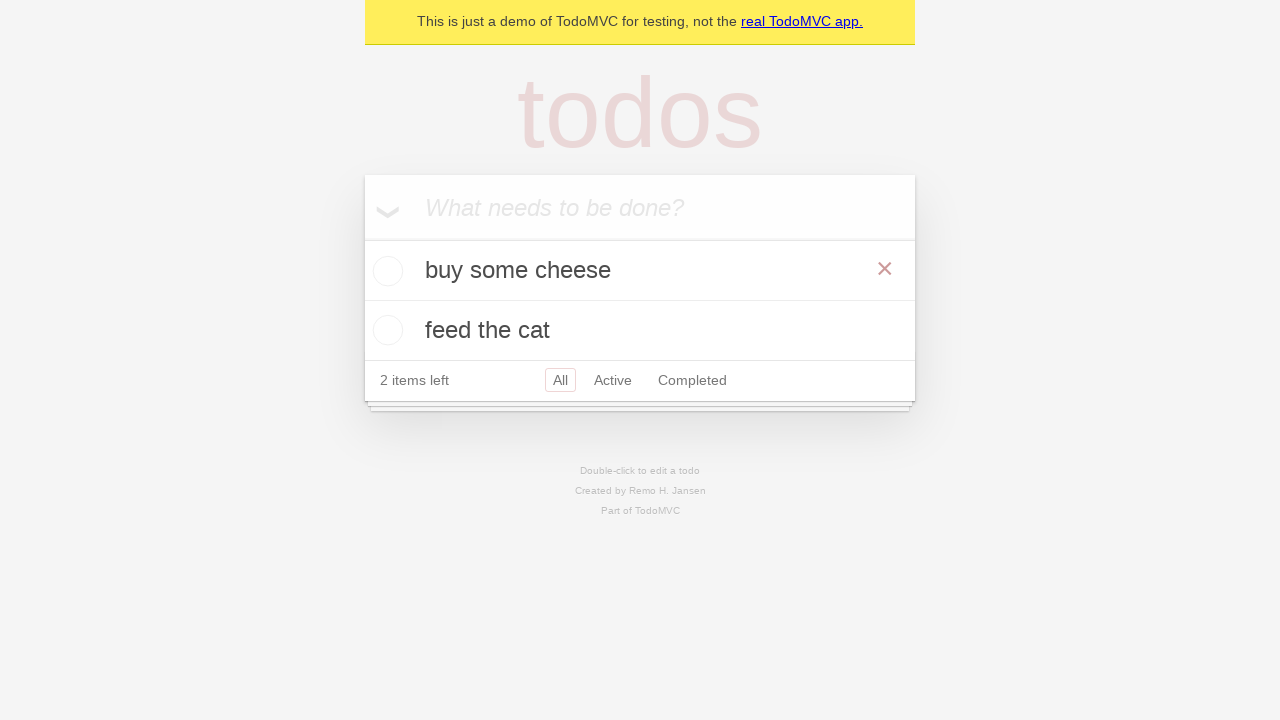